Tests JavaScript confirm dialog by clicking a button, dismissing the confirm dialog, and verifying the result

Starting URL: https://automationfc.github.io/basic-form/index.html

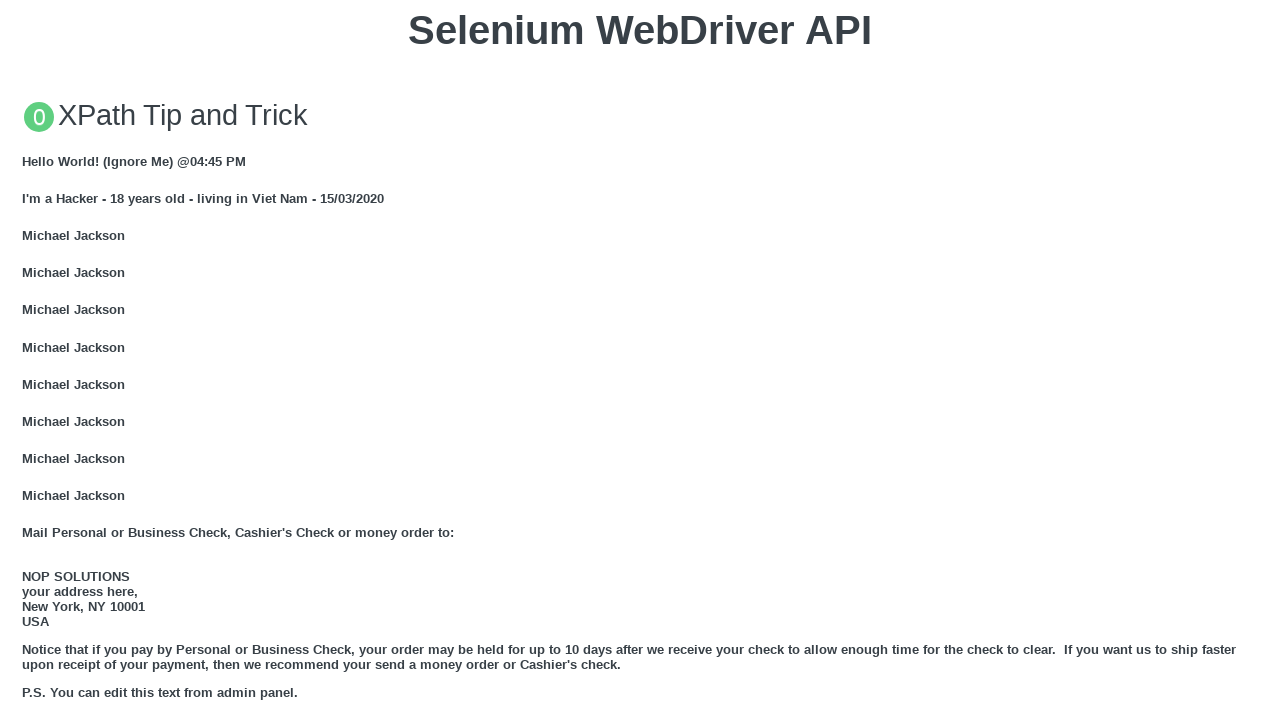

Clicked 'Click for JS Confirm' button to trigger JavaScript confirm dialog at (640, 360) on xpath=//button[text()='Click for JS Confirm']
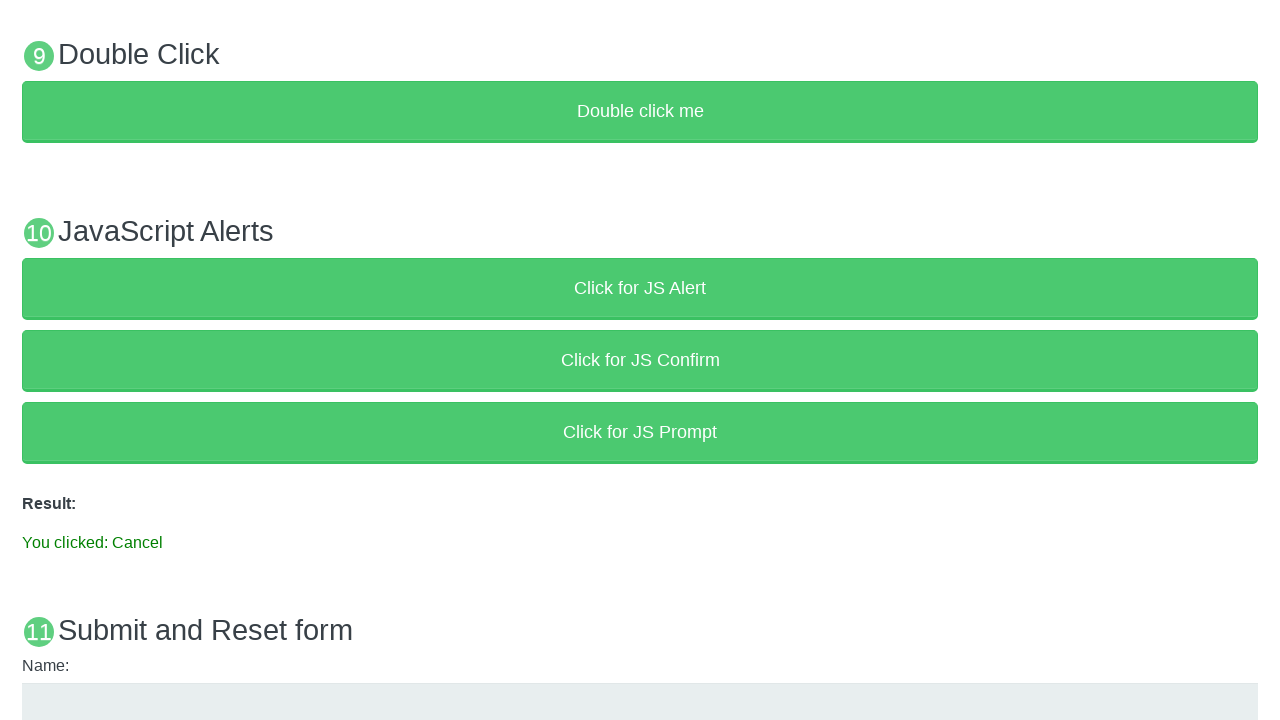

Set up dialog handler to dismiss the confirm dialog
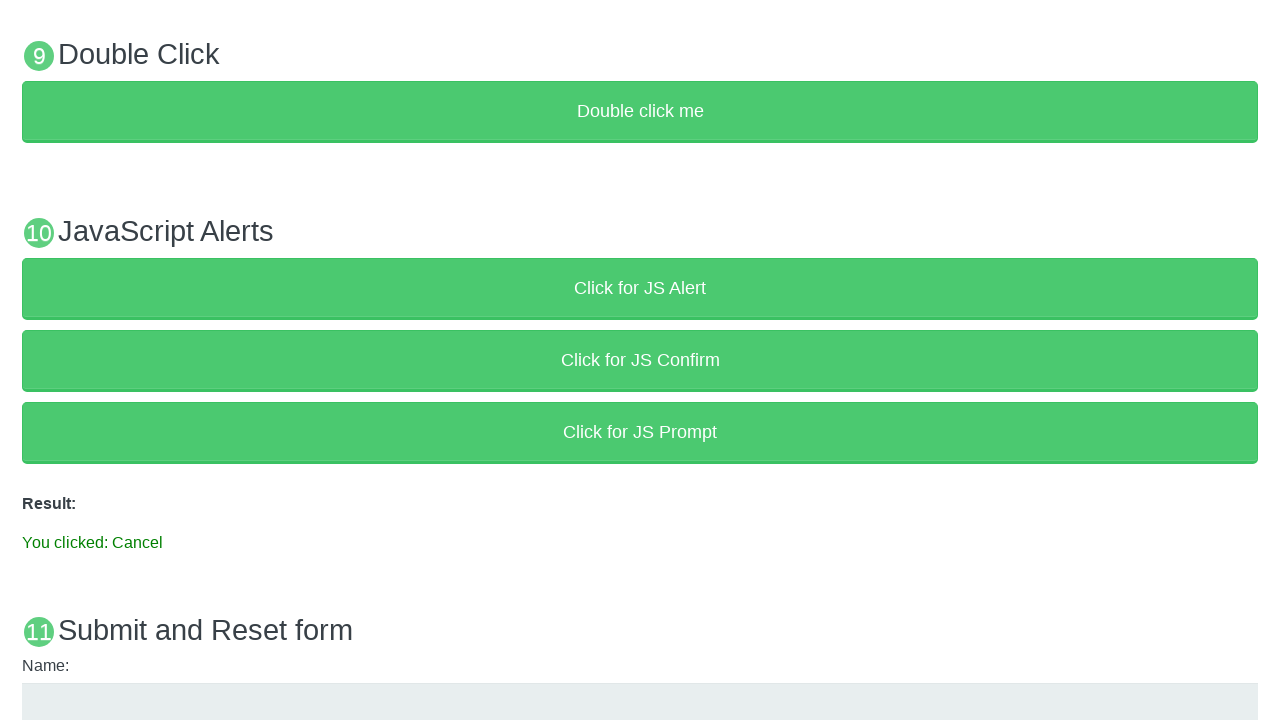

Waited for result element to appear after dismissing confirm dialog
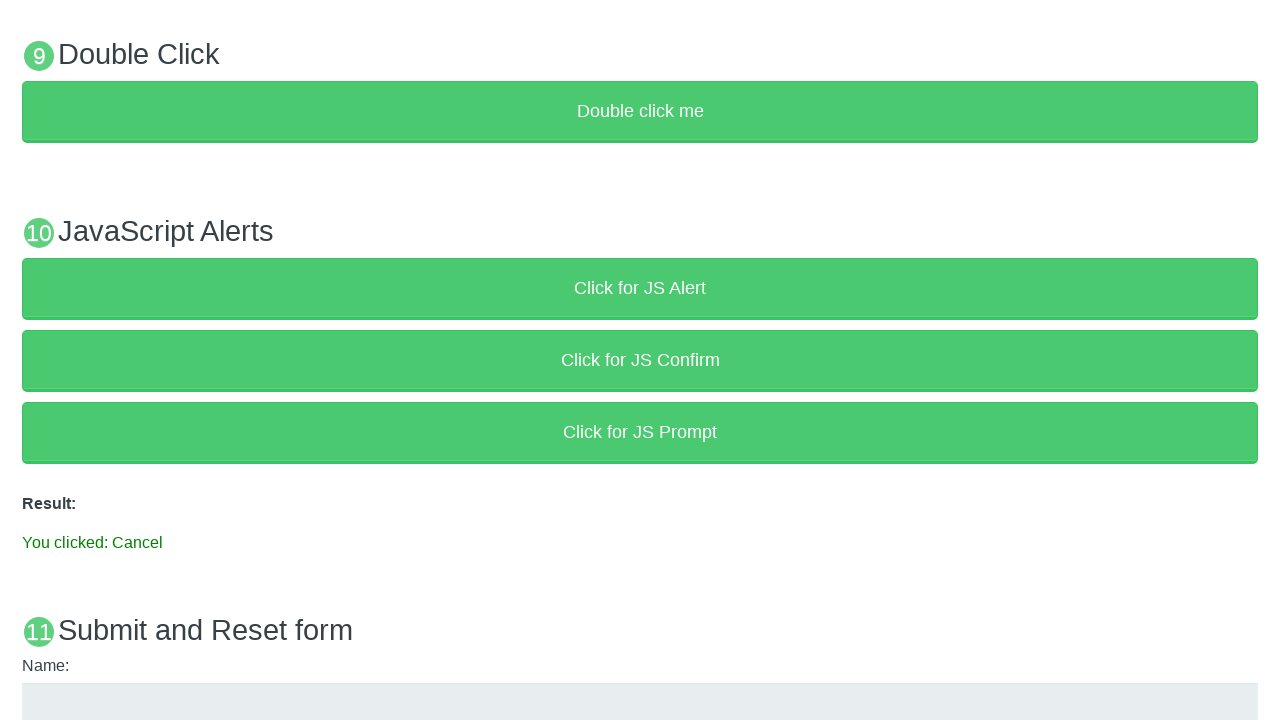

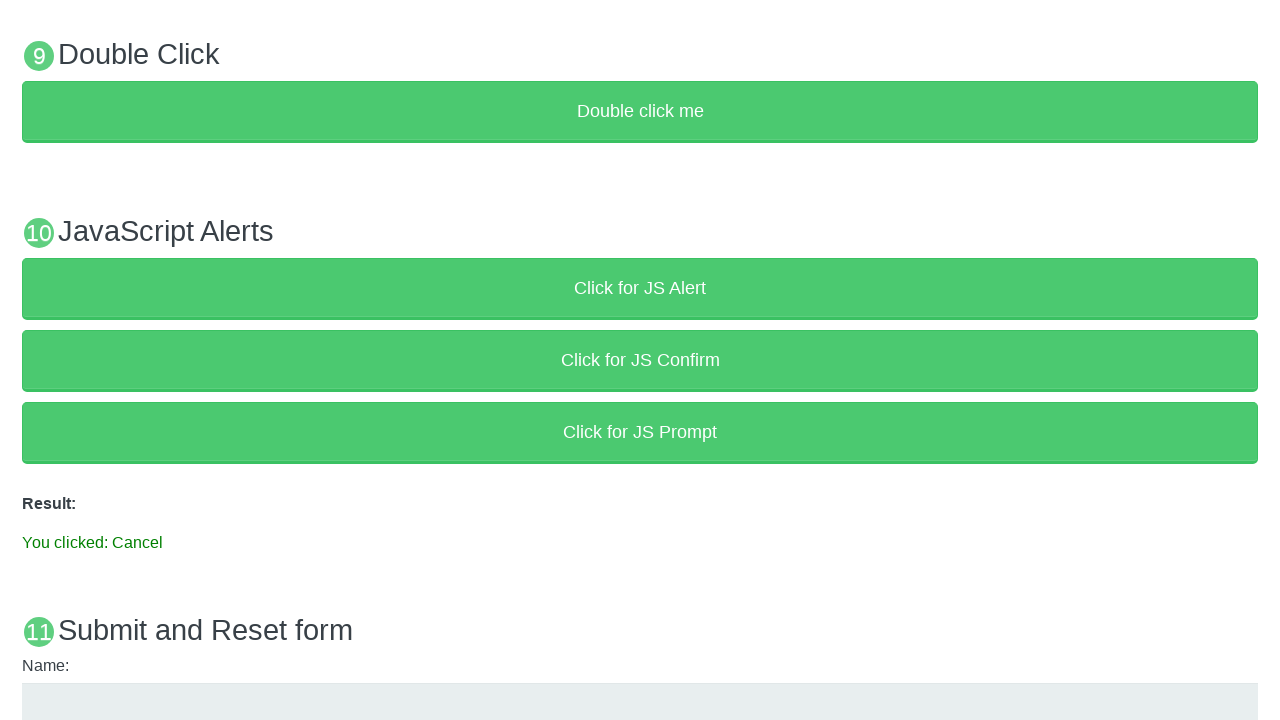